Tests that the browser back button works correctly with filter navigation

Starting URL: https://demo.playwright.dev/todomvc

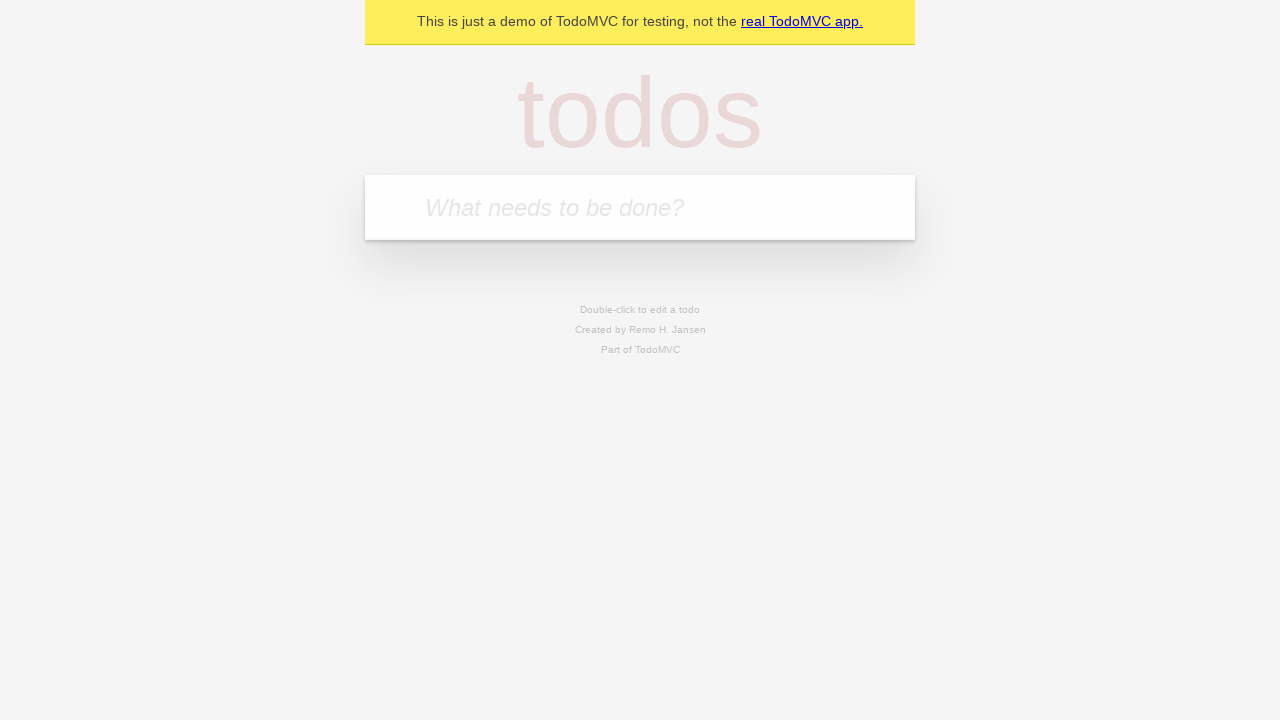

Filled todo input with 'buy some cheese' on internal:attr=[placeholder="What needs to be done?"i]
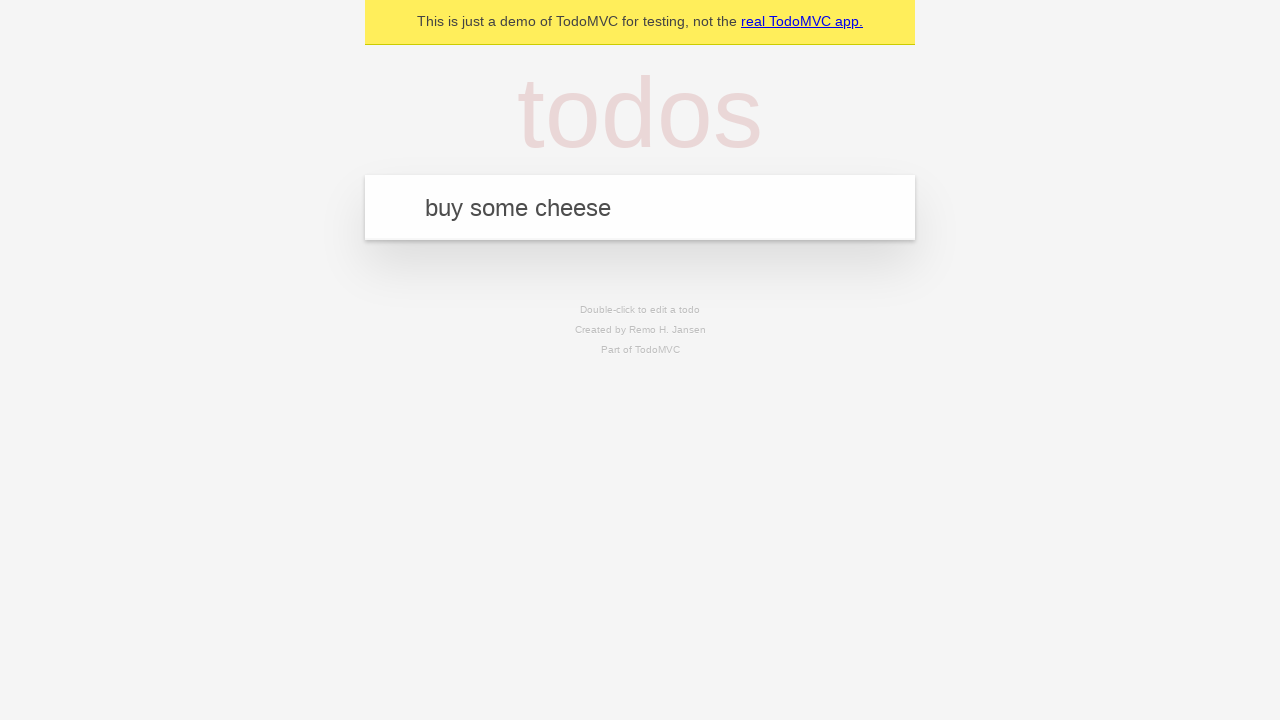

Pressed Enter to add first todo on internal:attr=[placeholder="What needs to be done?"i]
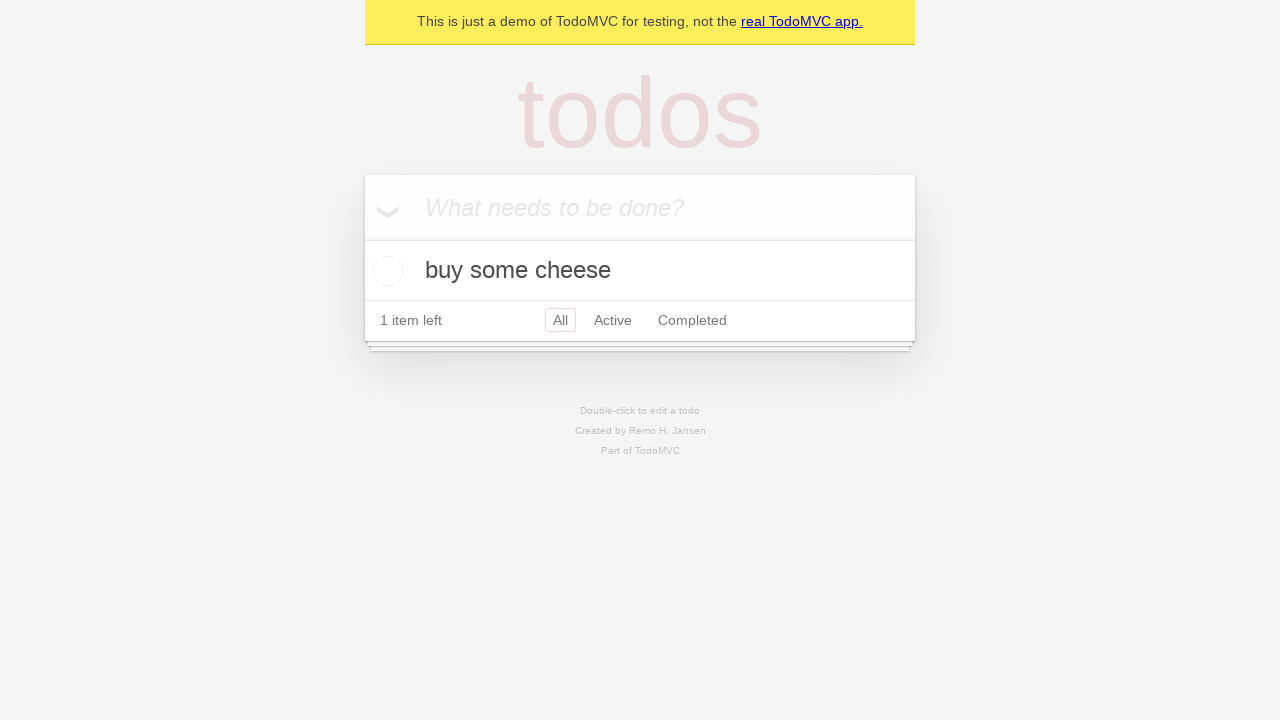

Filled todo input with 'feed the cat' on internal:attr=[placeholder="What needs to be done?"i]
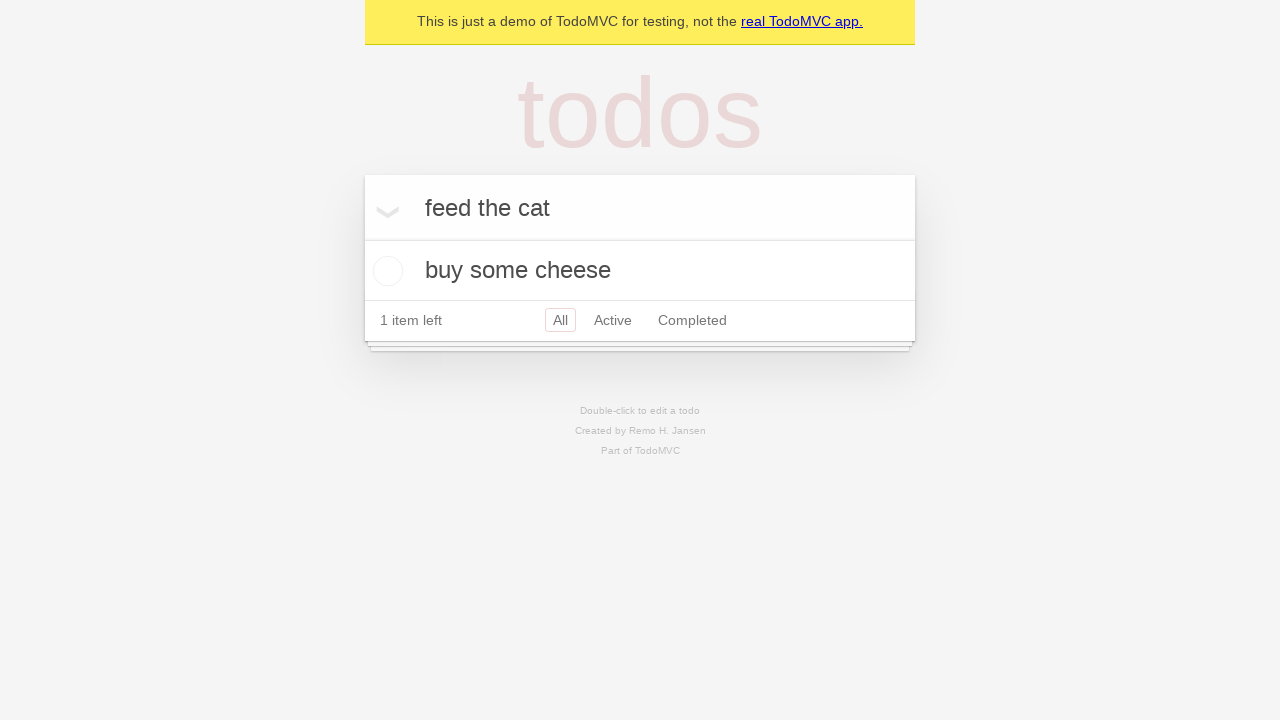

Pressed Enter to add second todo on internal:attr=[placeholder="What needs to be done?"i]
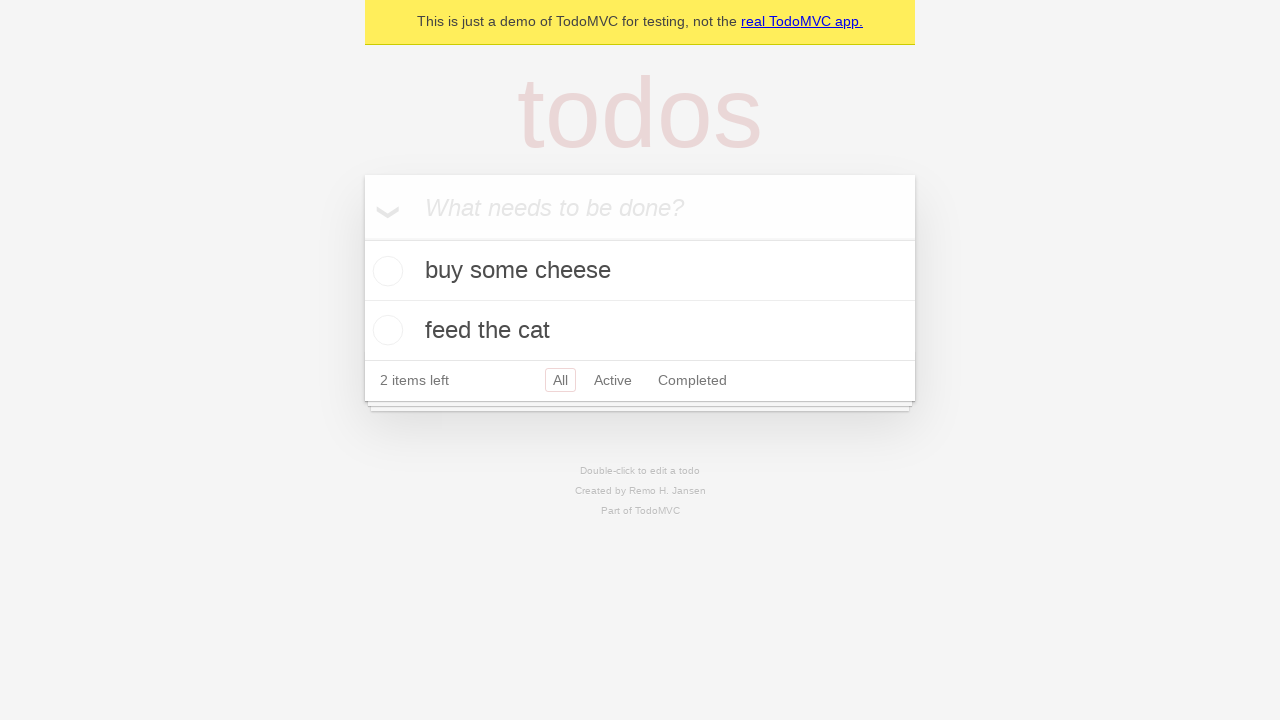

Filled todo input with 'book a doctors appointment' on internal:attr=[placeholder="What needs to be done?"i]
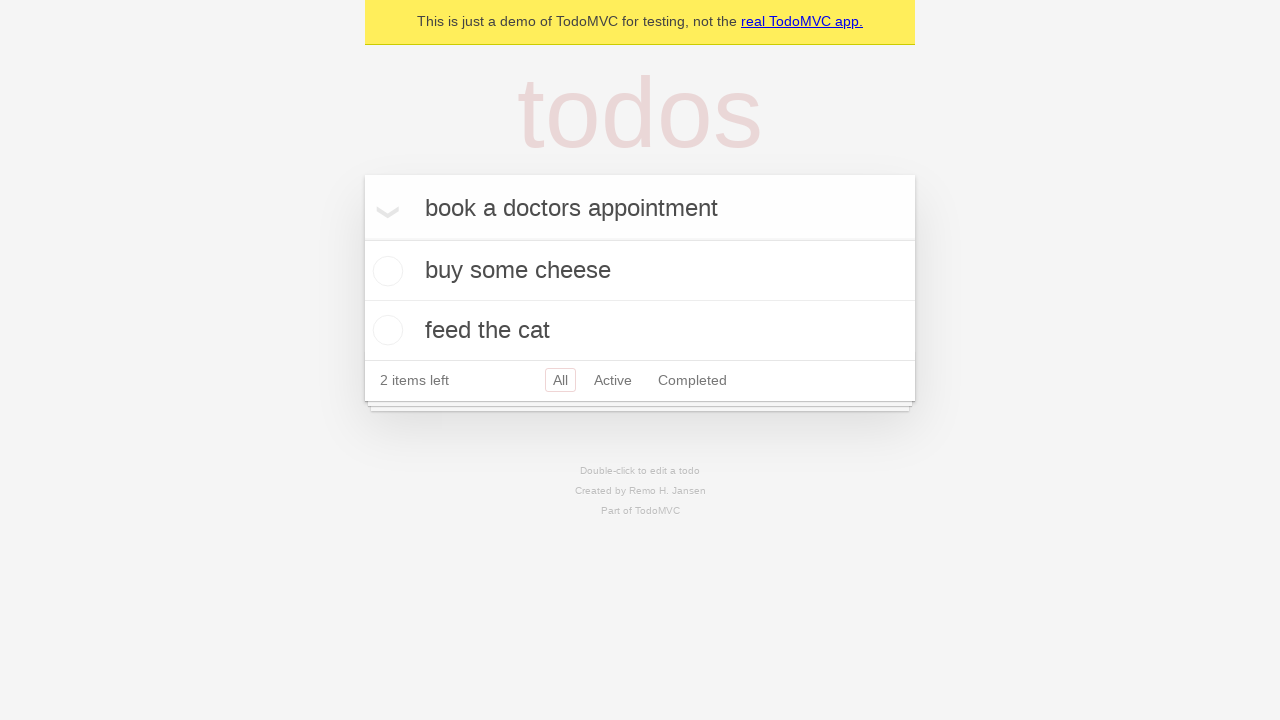

Pressed Enter to add third todo on internal:attr=[placeholder="What needs to be done?"i]
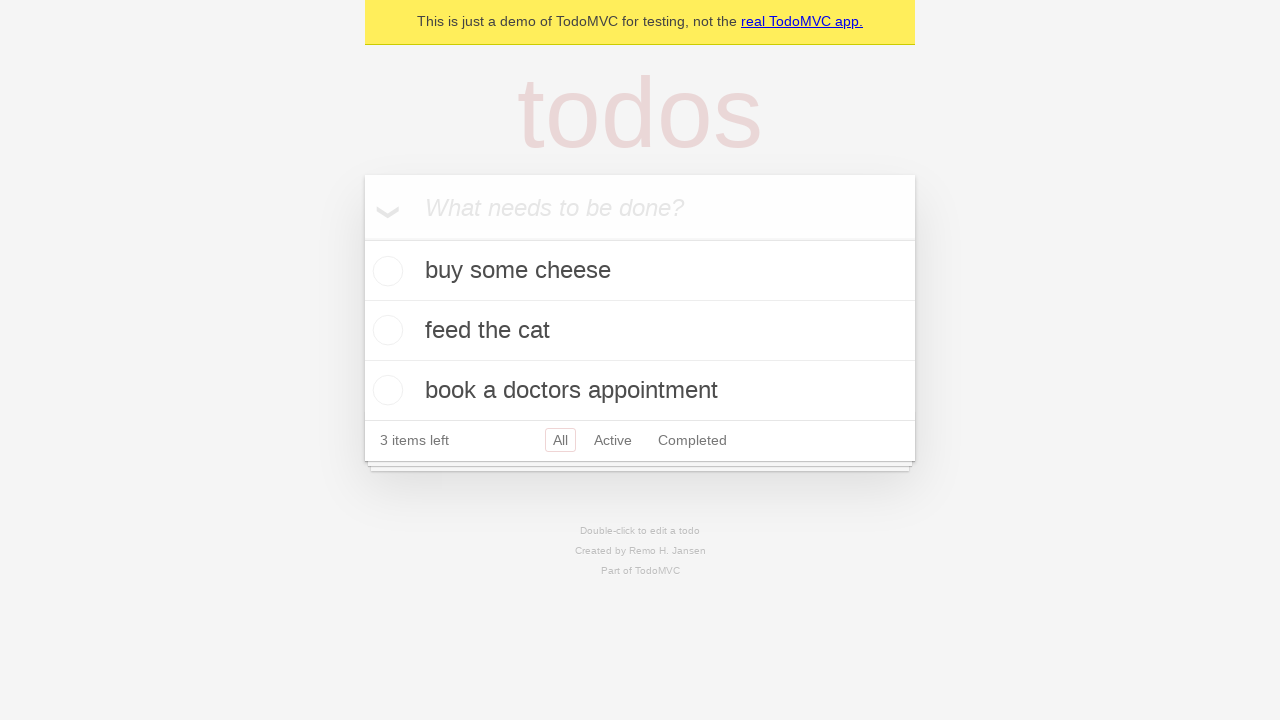

Checked the second todo item at (385, 330) on internal:testid=[data-testid="todo-item"s] >> nth=1 >> internal:role=checkbox
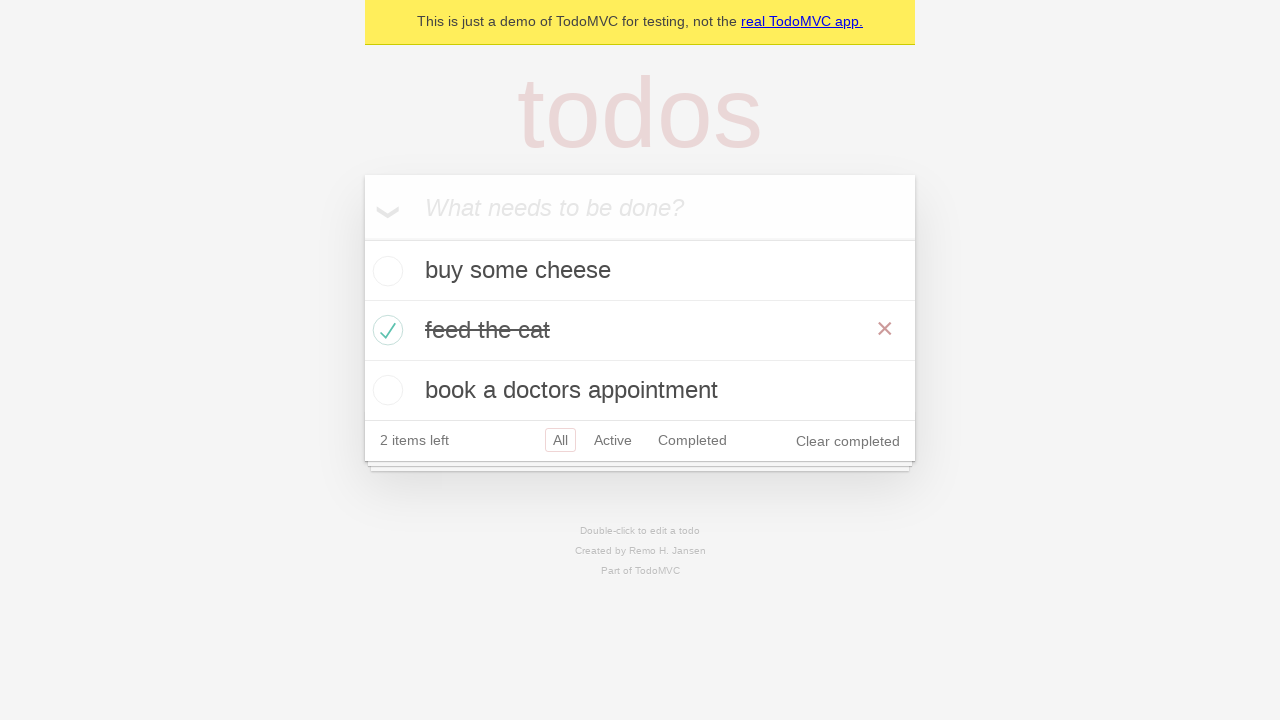

Clicked 'All' filter link at (560, 440) on internal:role=link[name="All"i]
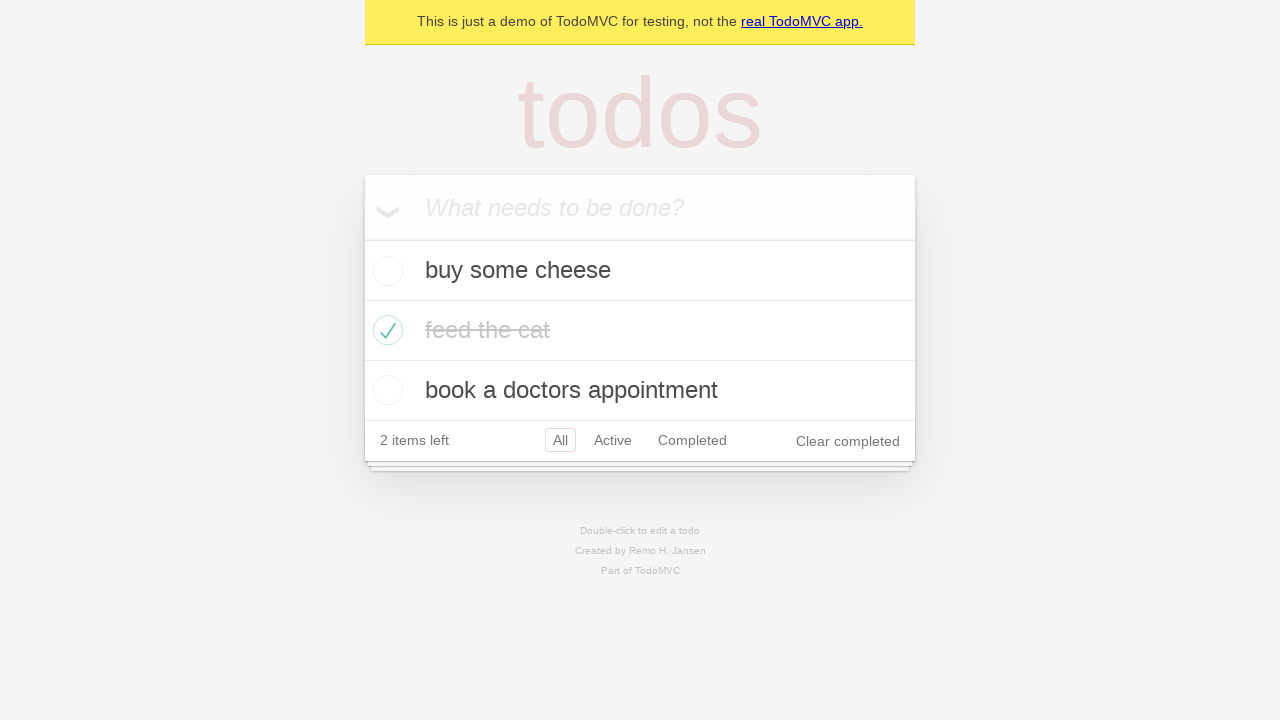

Clicked 'Active' filter link at (613, 440) on internal:role=link[name="Active"i]
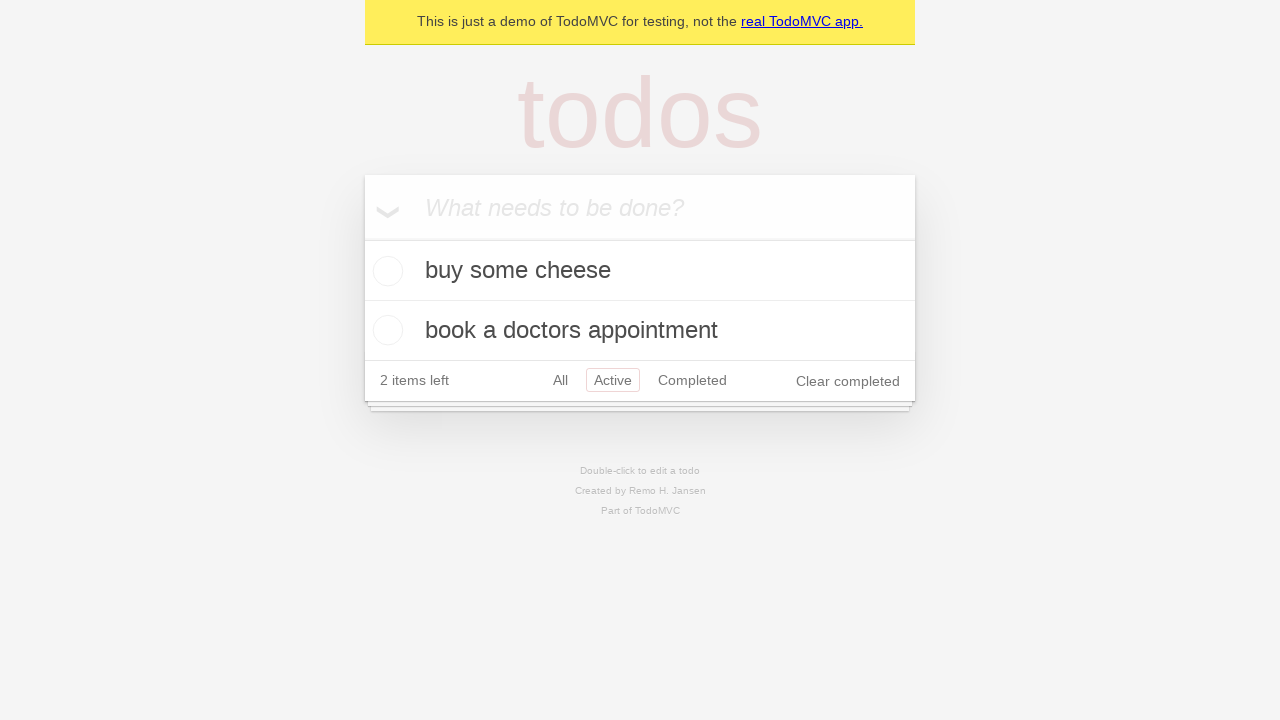

Clicked 'Completed' filter link at (692, 380) on internal:role=link[name="Completed"i]
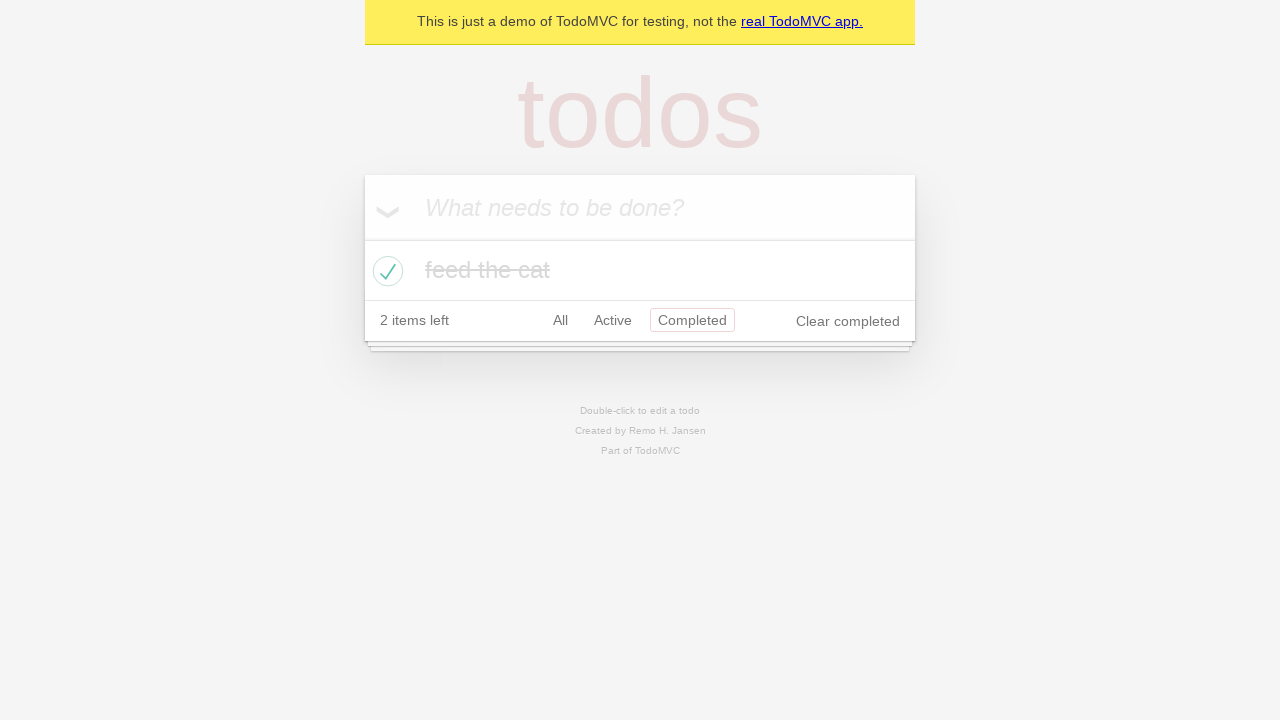

Navigated back using browser back button to 'Active' filter
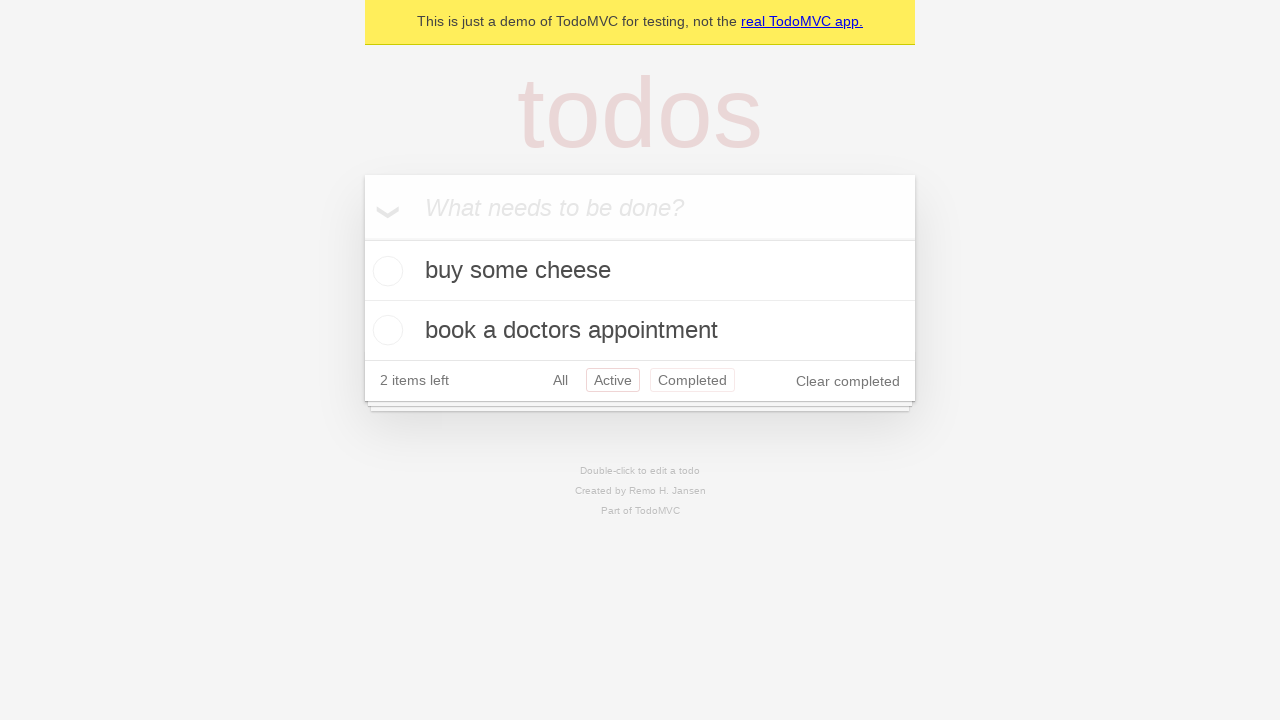

Navigated back using browser back button to 'All' filter
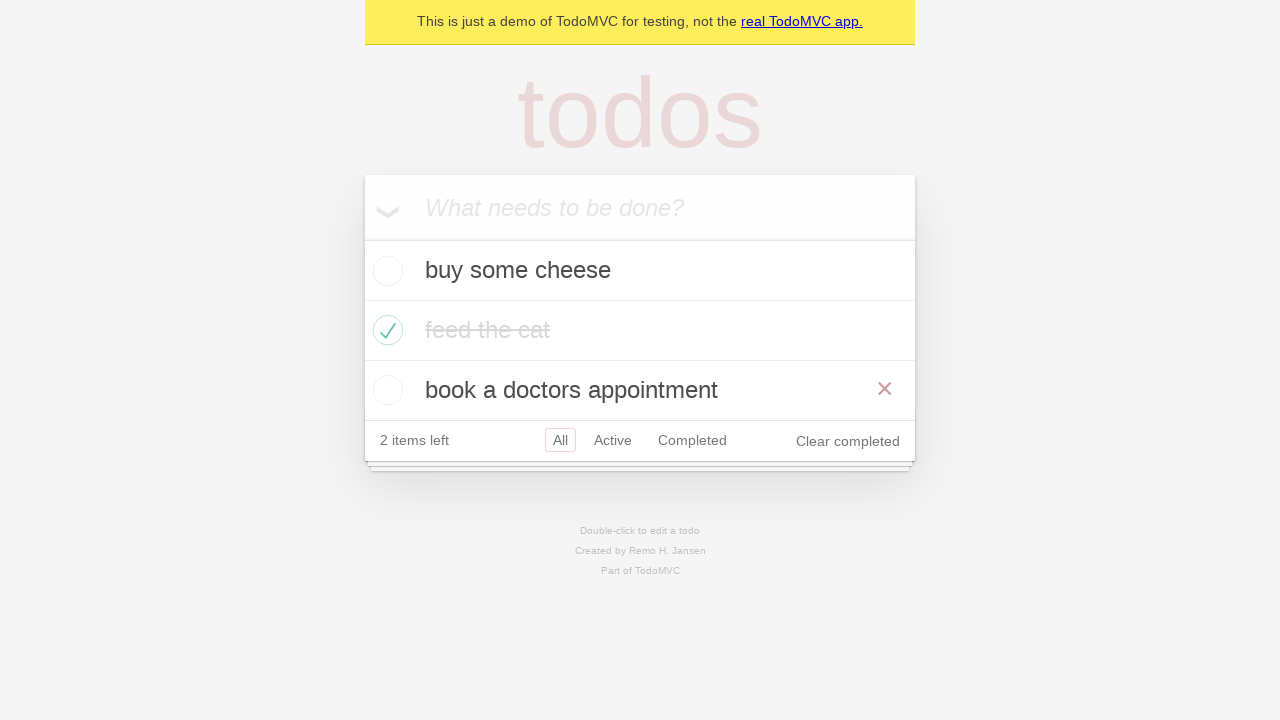

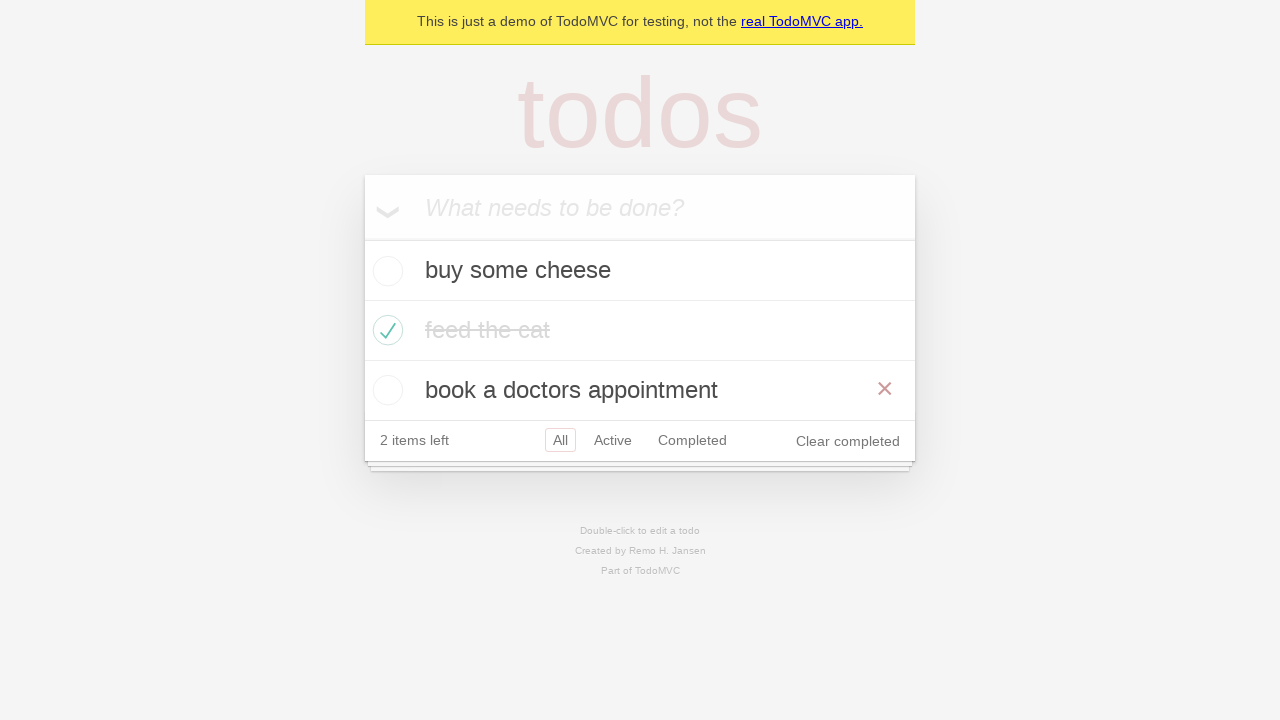